Tests table sorting functionality by clicking on the Email column header and verifying that the emails are sorted in ascending order

Starting URL: http://the-internet.herokuapp.com/tables

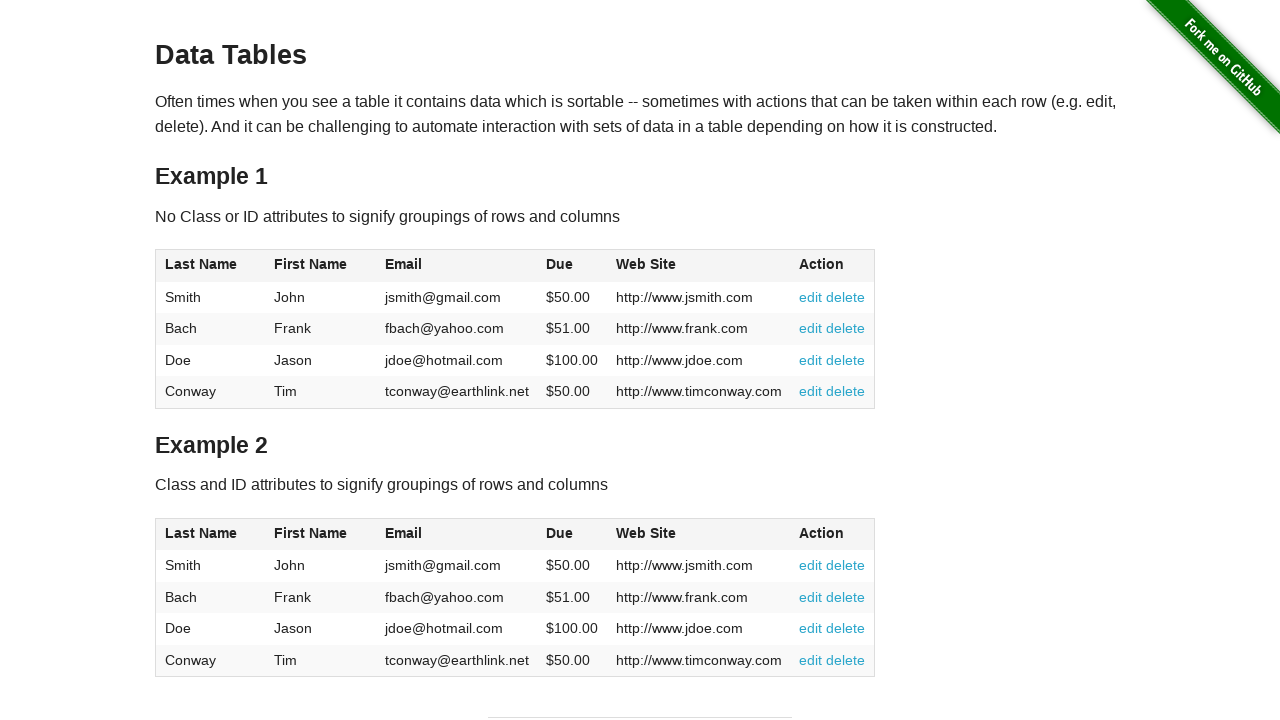

Clicked on Email column header to sort table at (457, 266) on #table1 thead tr th:nth-of-type(3)
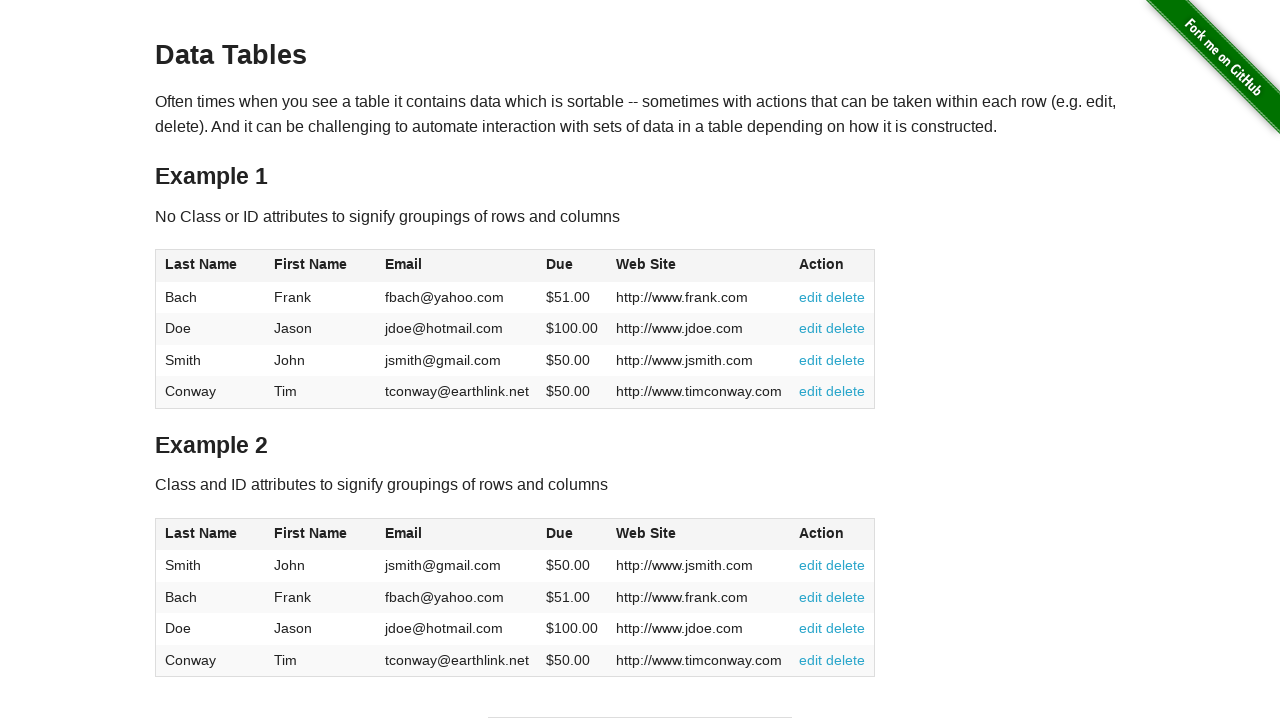

Verified table emails are sorted in ascending order
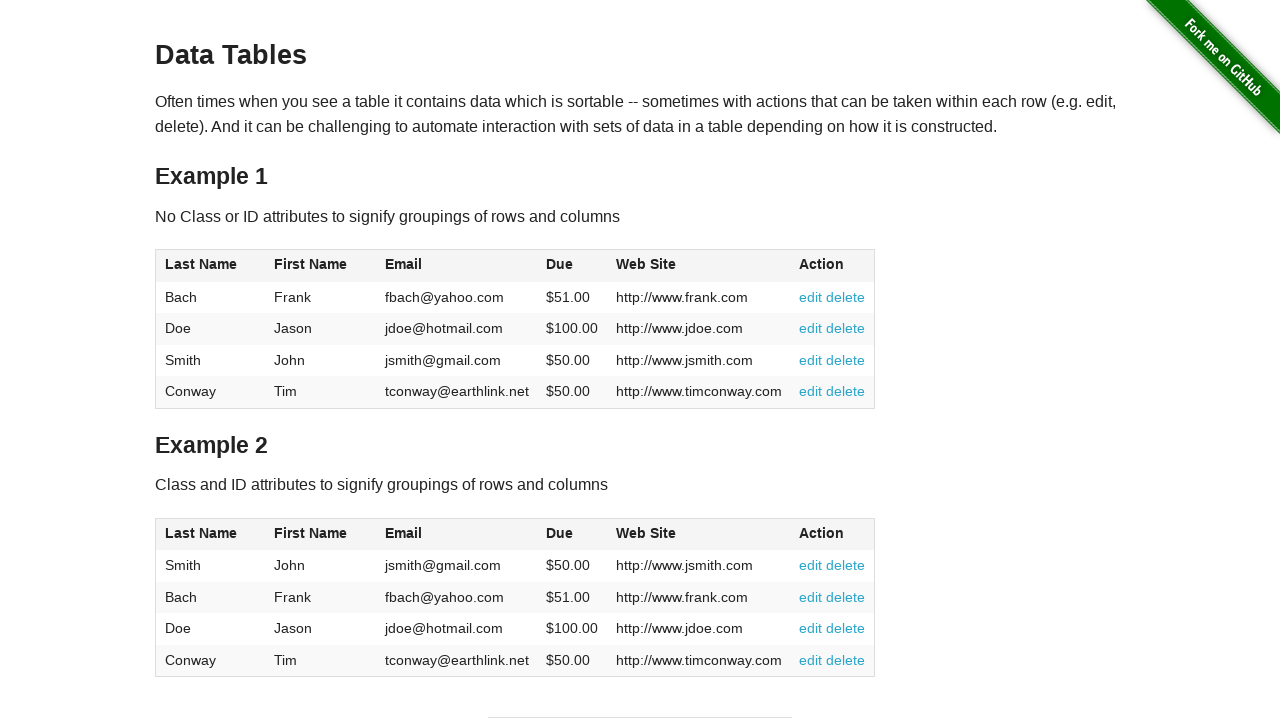

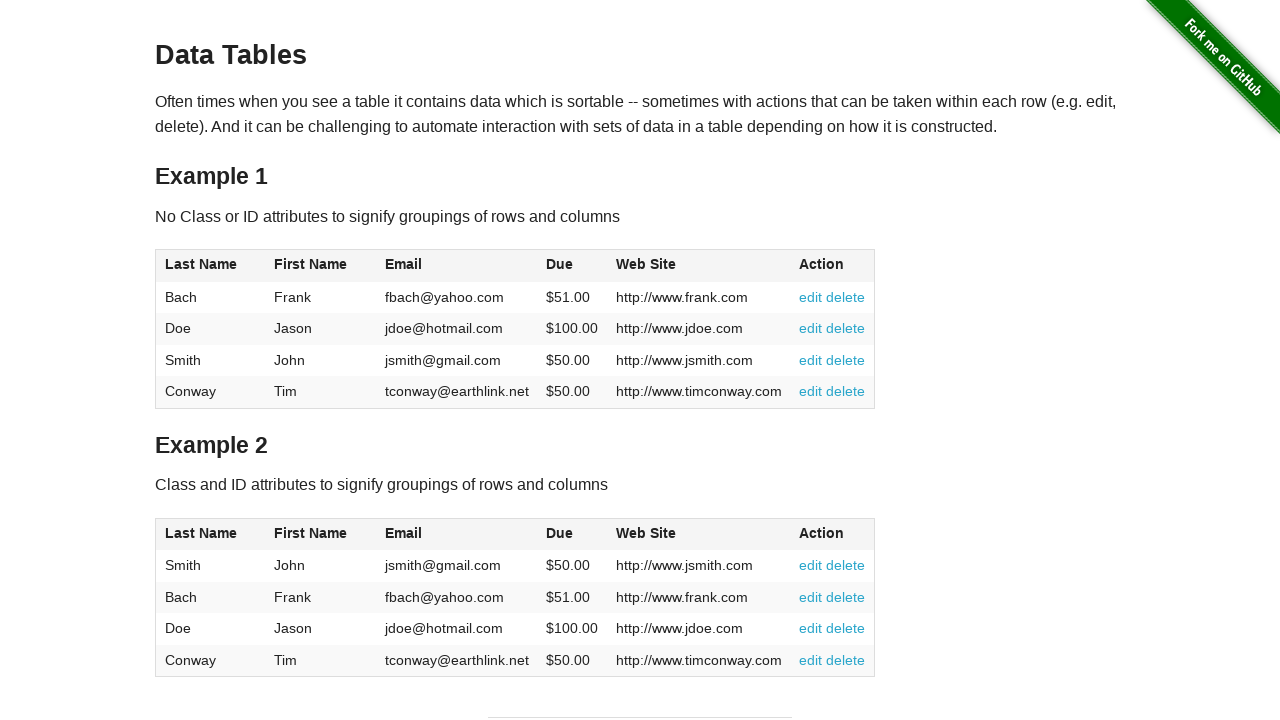